Tests element visibility on a basic form page by verifying that email input, radio button, and textarea are displayed, while a hidden element is not displayed. Also interacts with visible elements by filling text and clicking.

Starting URL: https://automationfc.github.io/basic-form/index.html

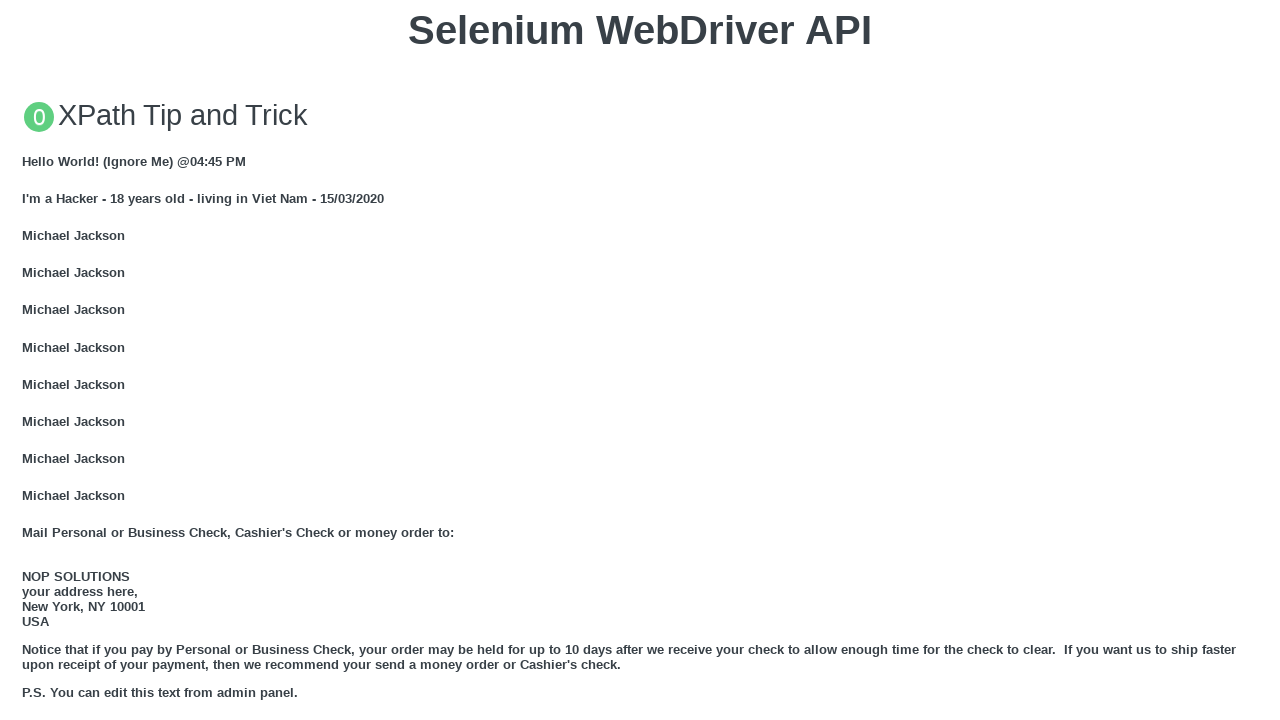

Waited for email input field to load
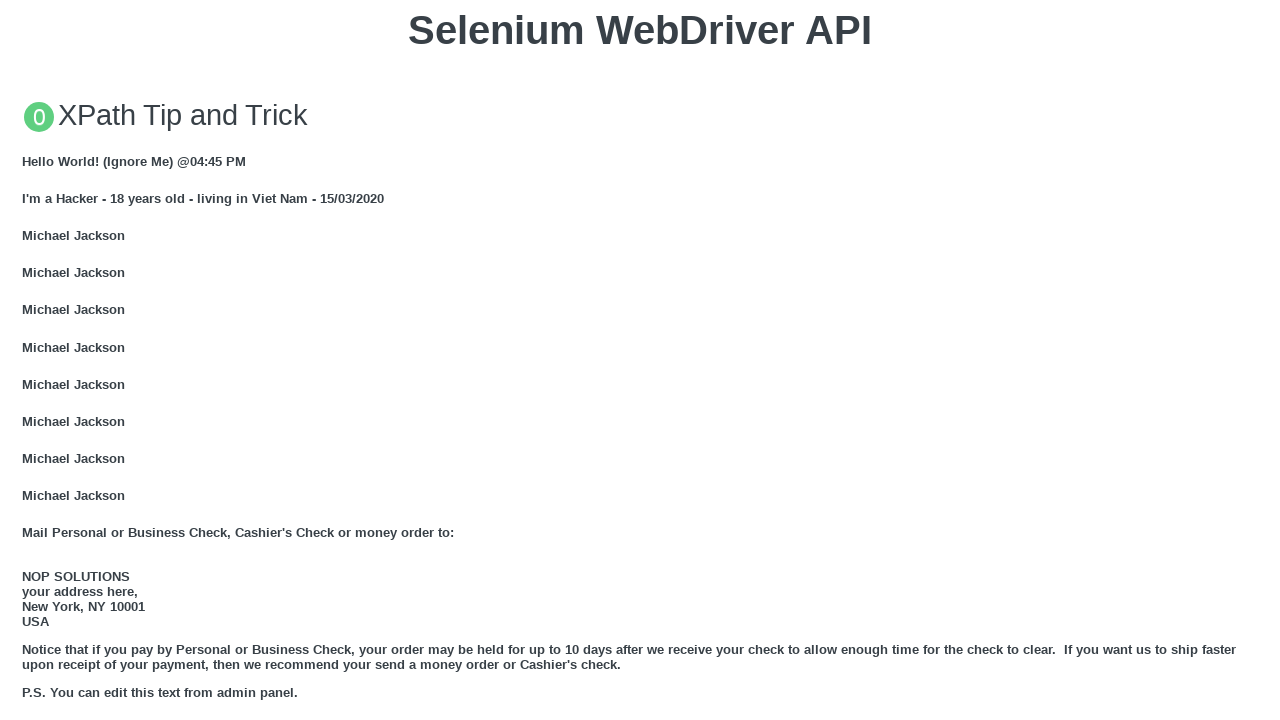

Verified email input field is visible
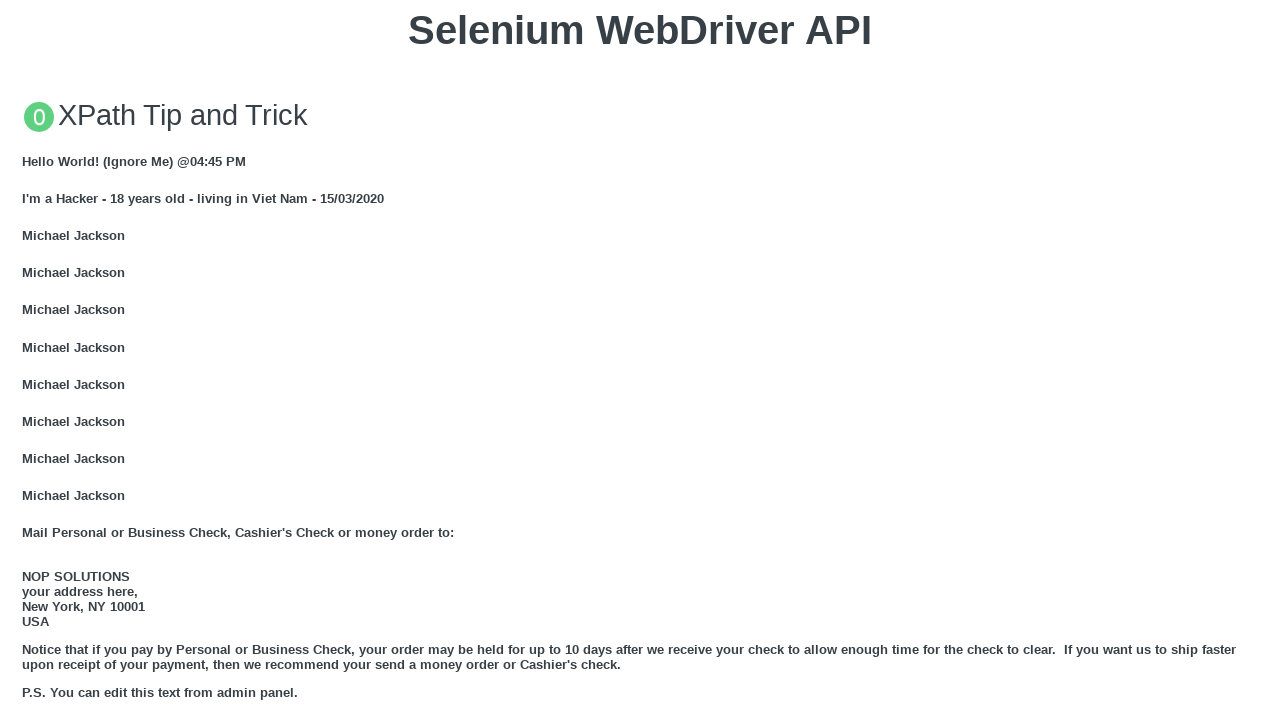

Verified under 18 radio button is visible
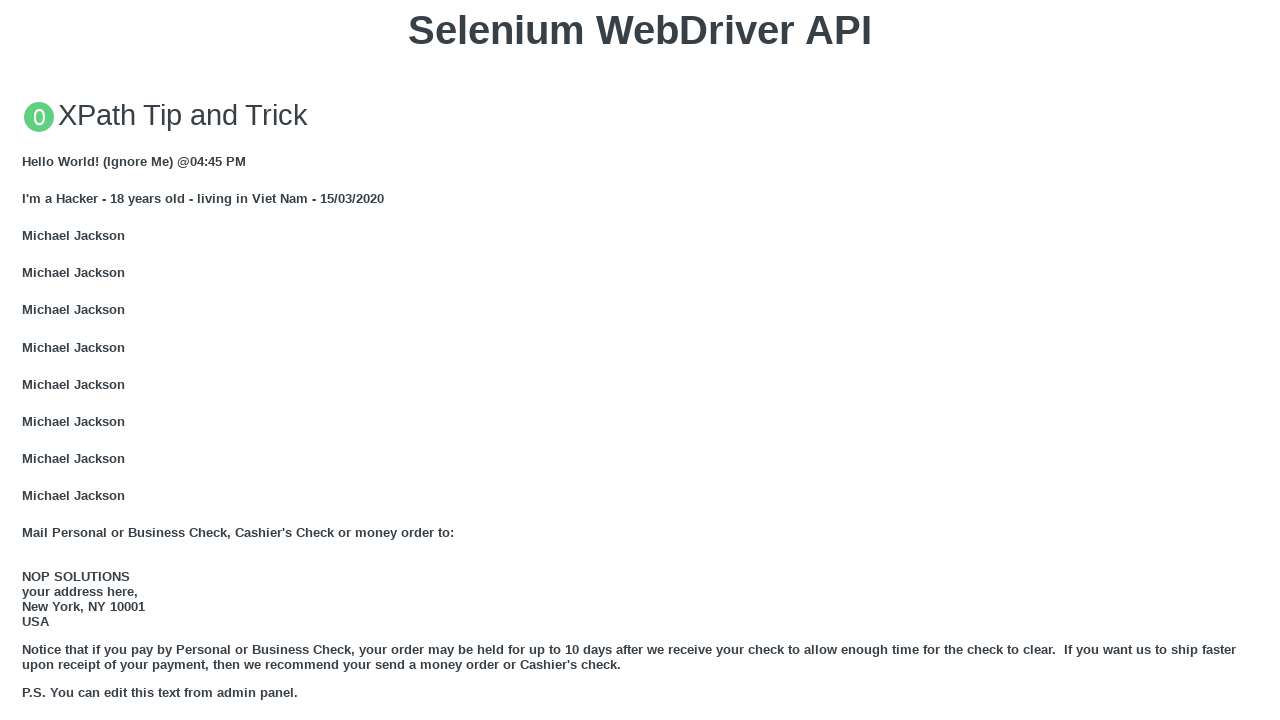

Verified education textarea is visible
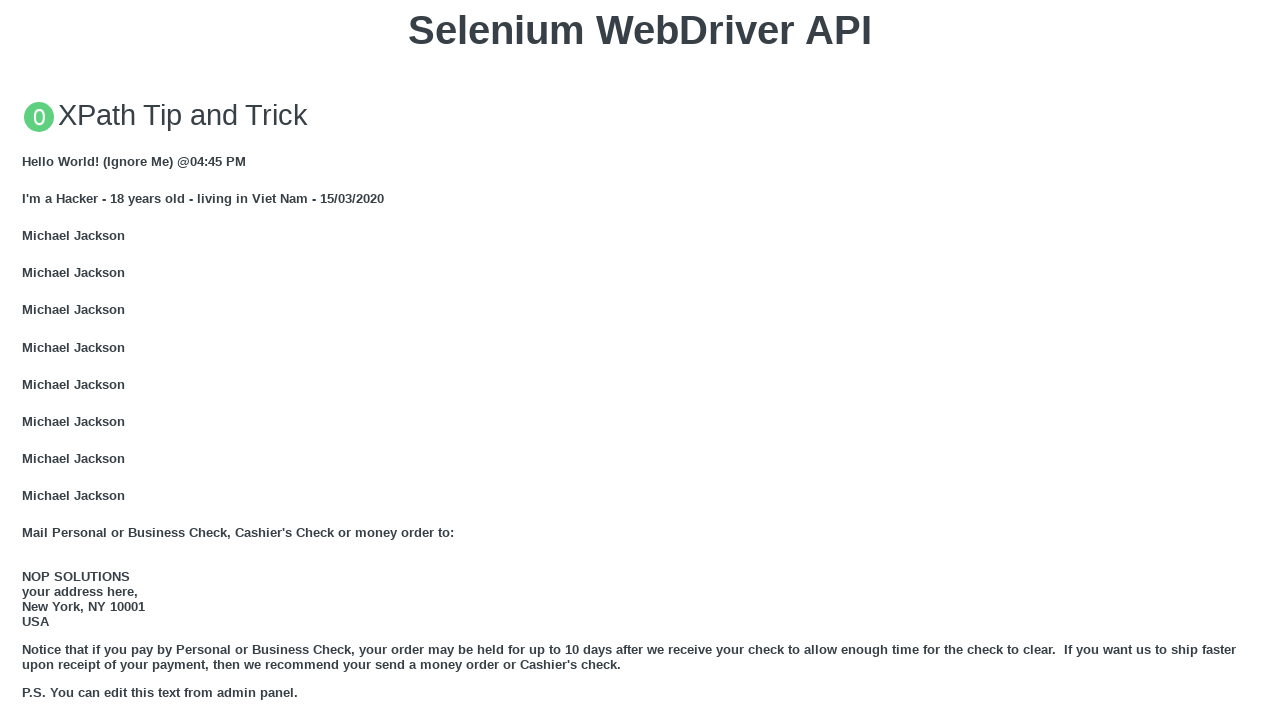

Verified Name: User5 element is not visible
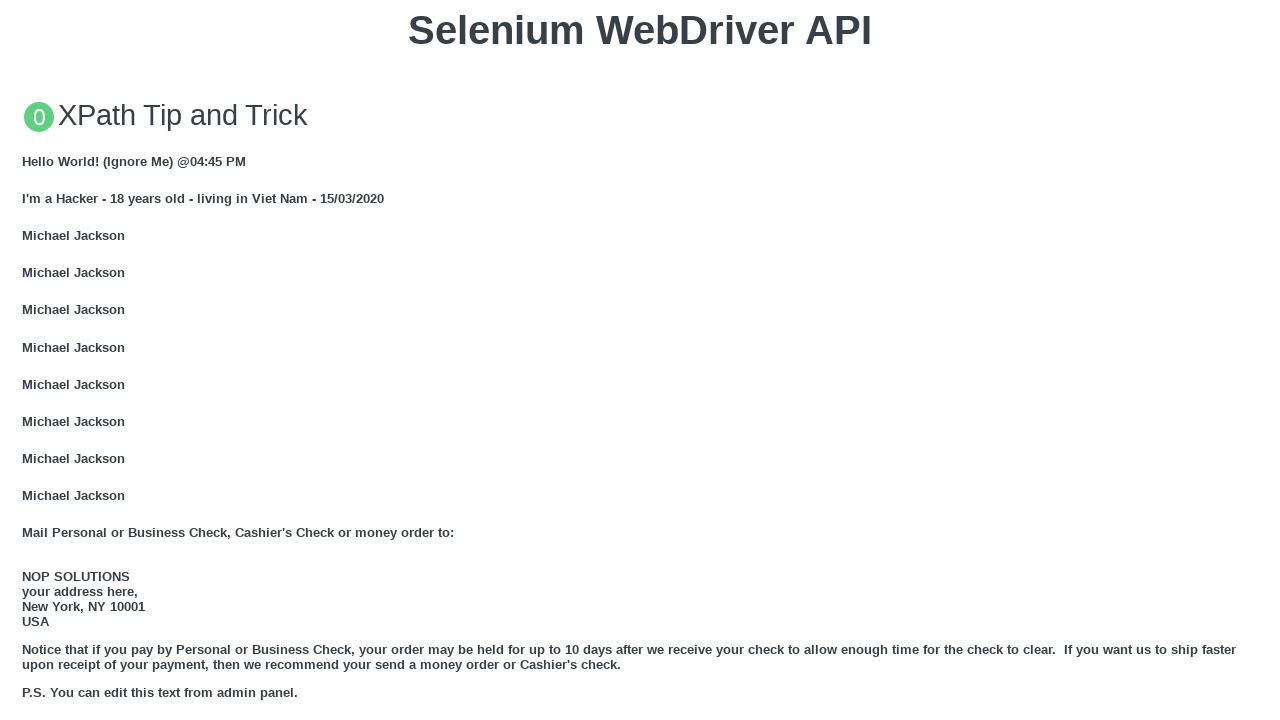

Filled email input field with 'Automation Testing' on input#mail
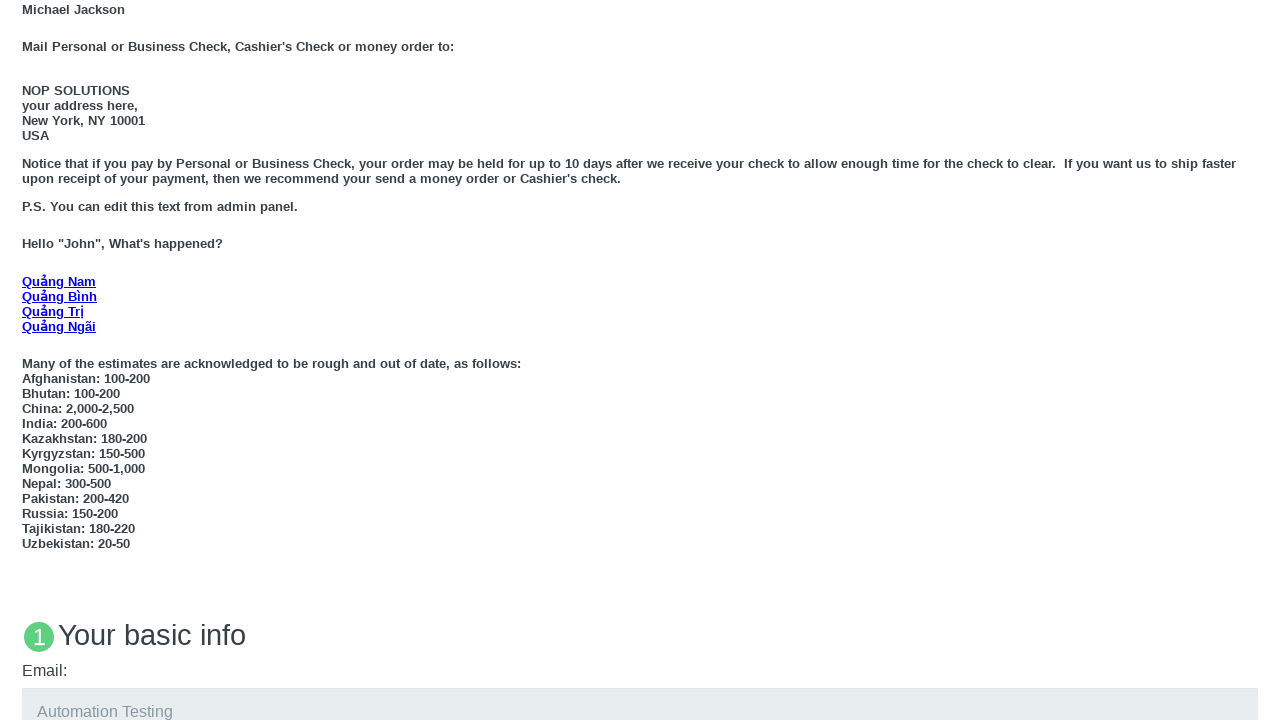

Clicked on education textarea at (640, 360) on textarea#edu
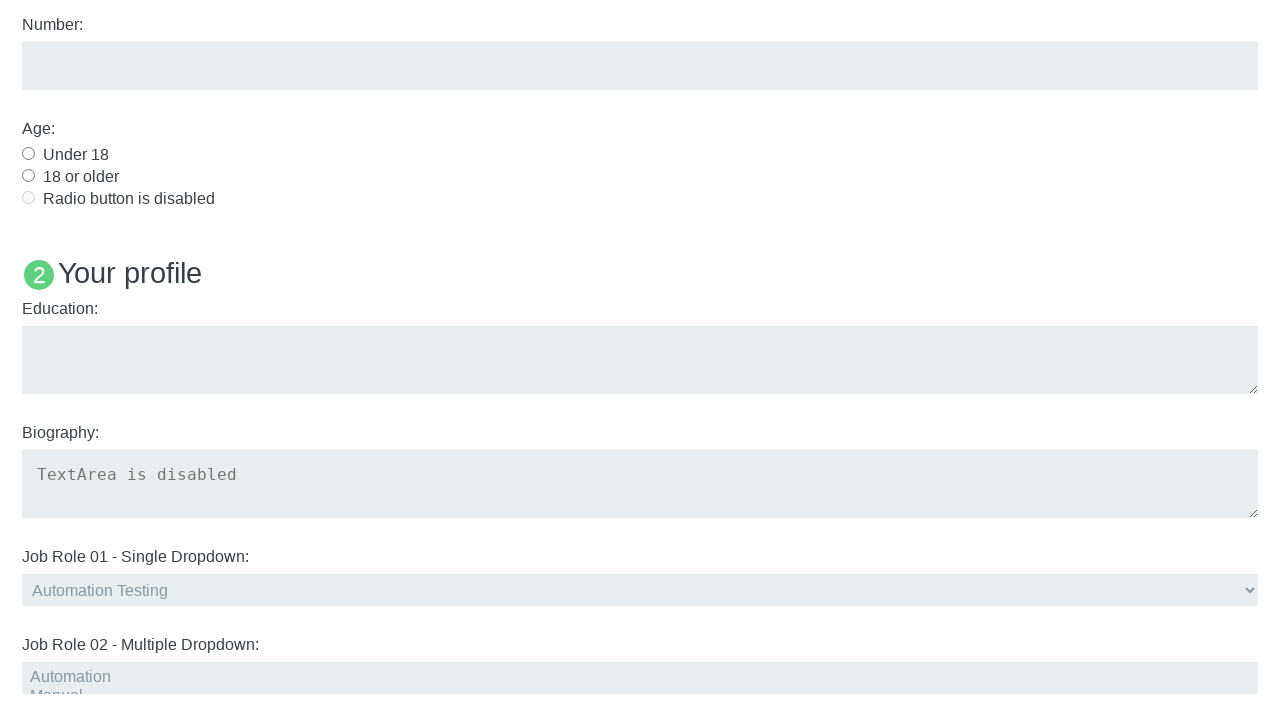

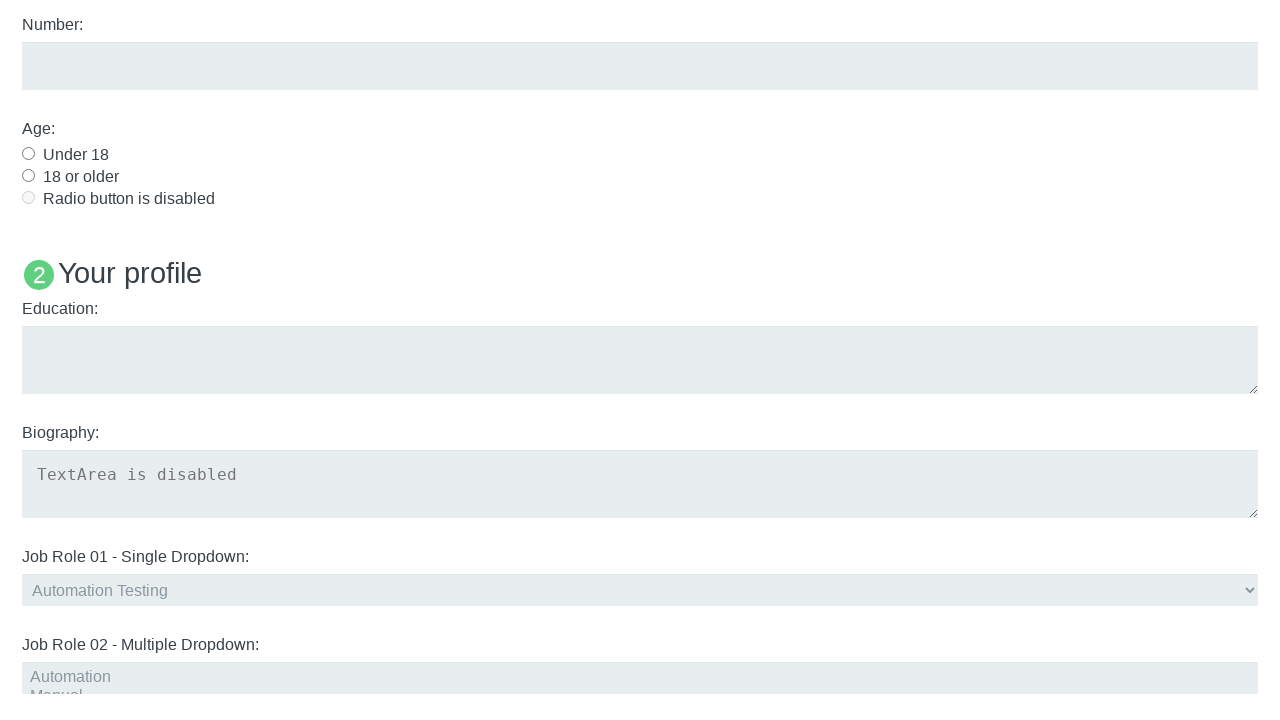